Navigates to Café Puerto Blest specialty coffee page (page 2) and verifies that product listings are displayed.

Starting URL: https://cafepuertoblest.com/cafe-especial/?mpage=2

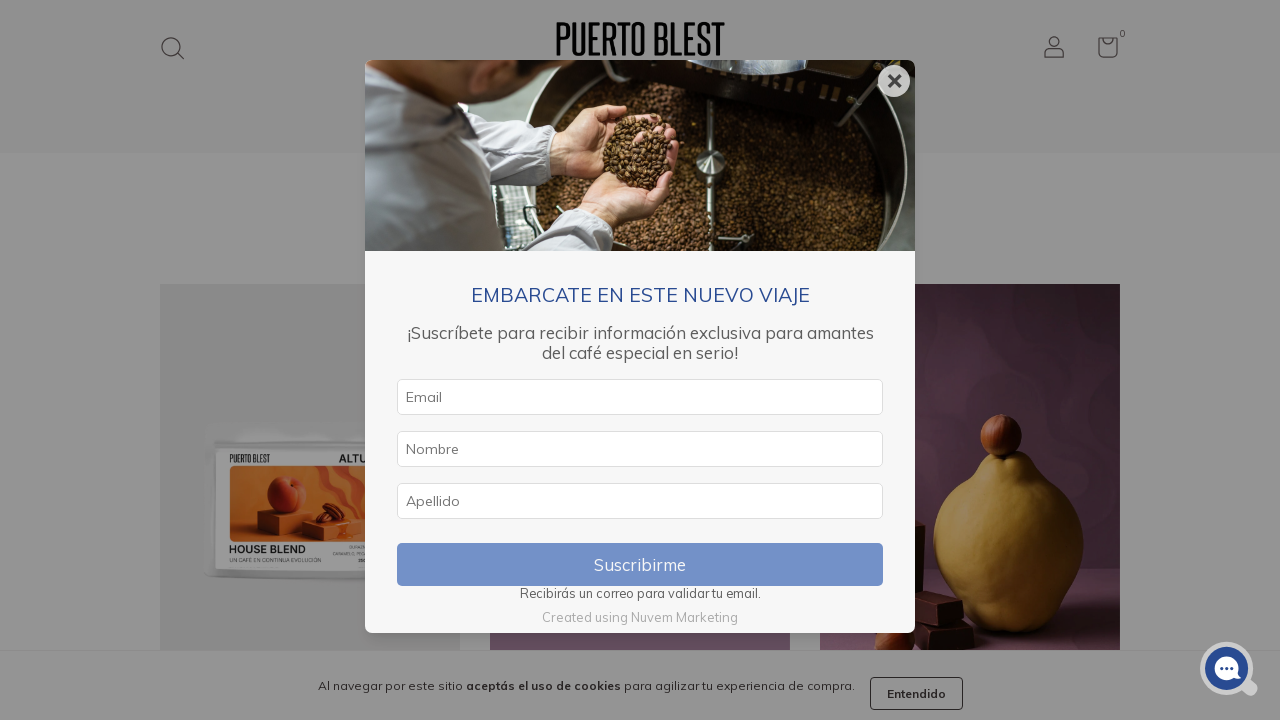

Navigated to Café Puerto Blest specialty coffee page 2
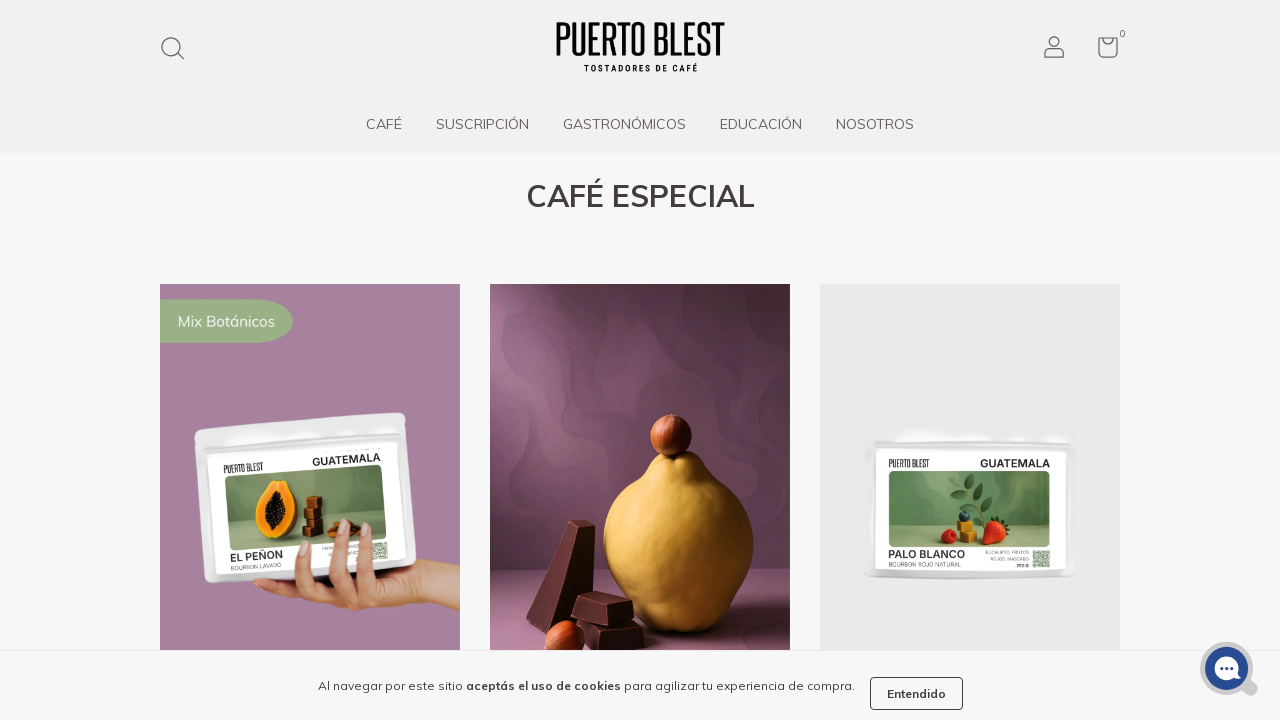

Product links loaded on page
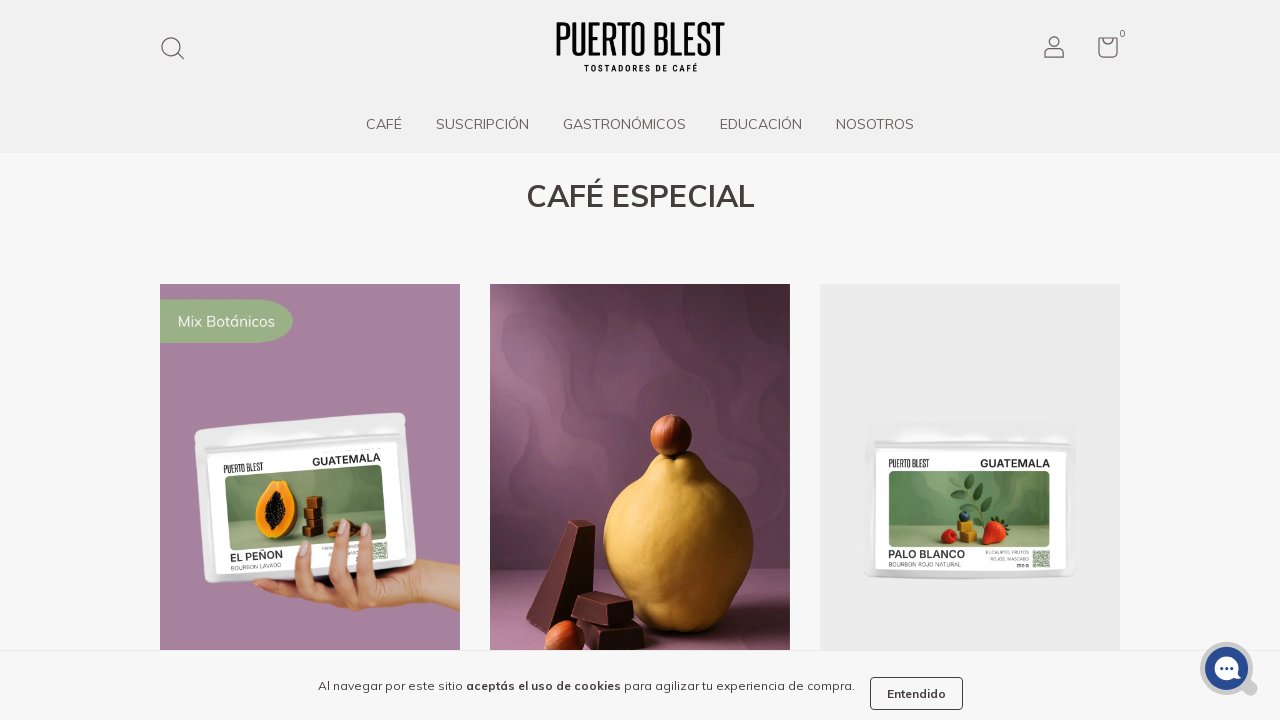

Product names are visible
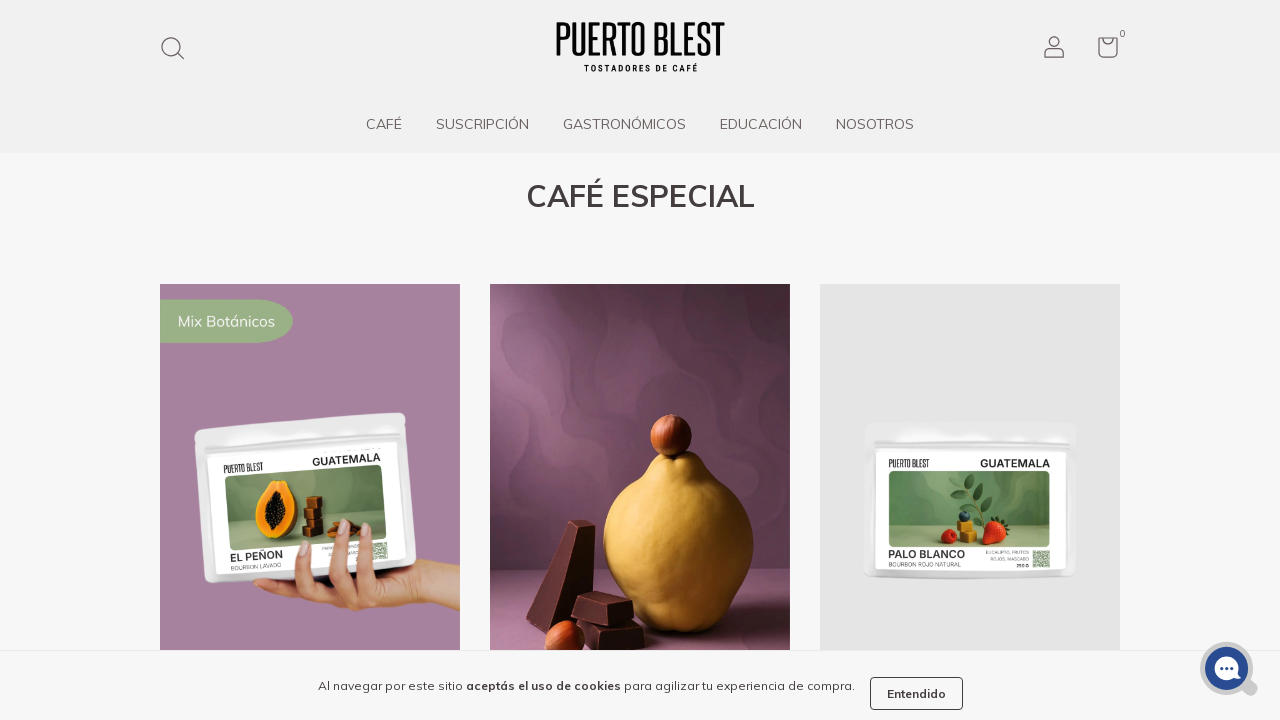

Product prices are displayed
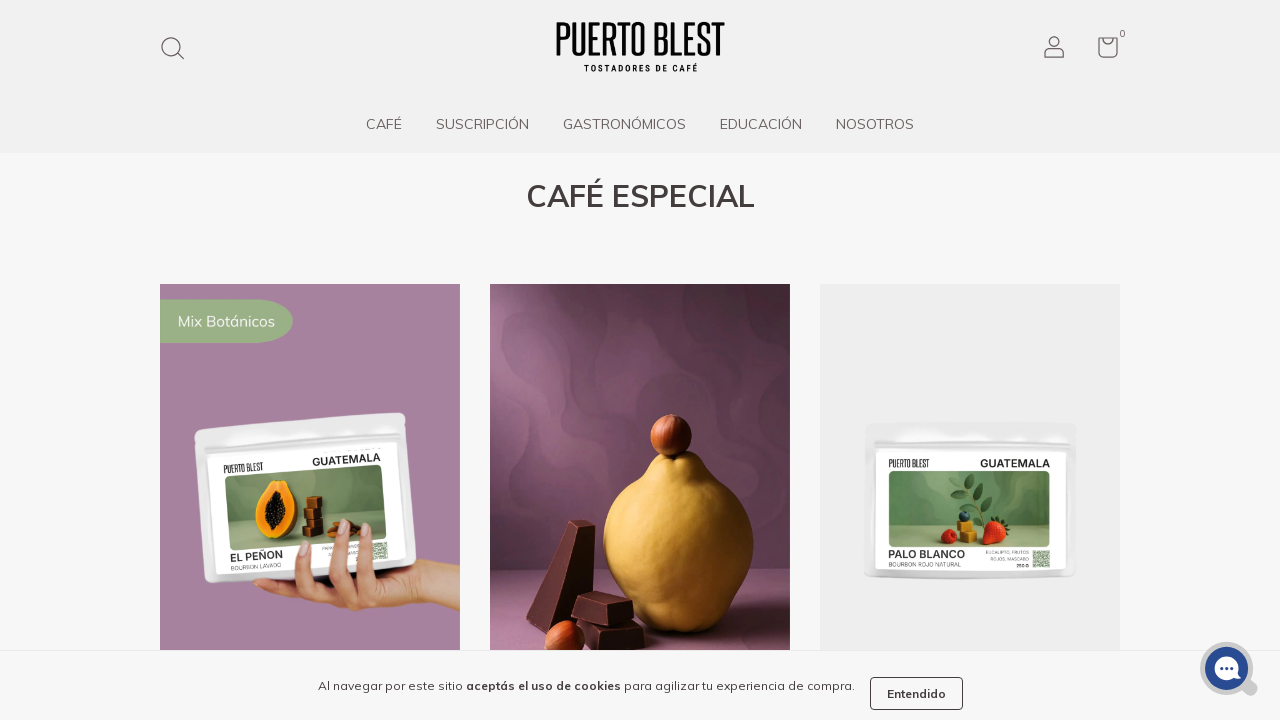

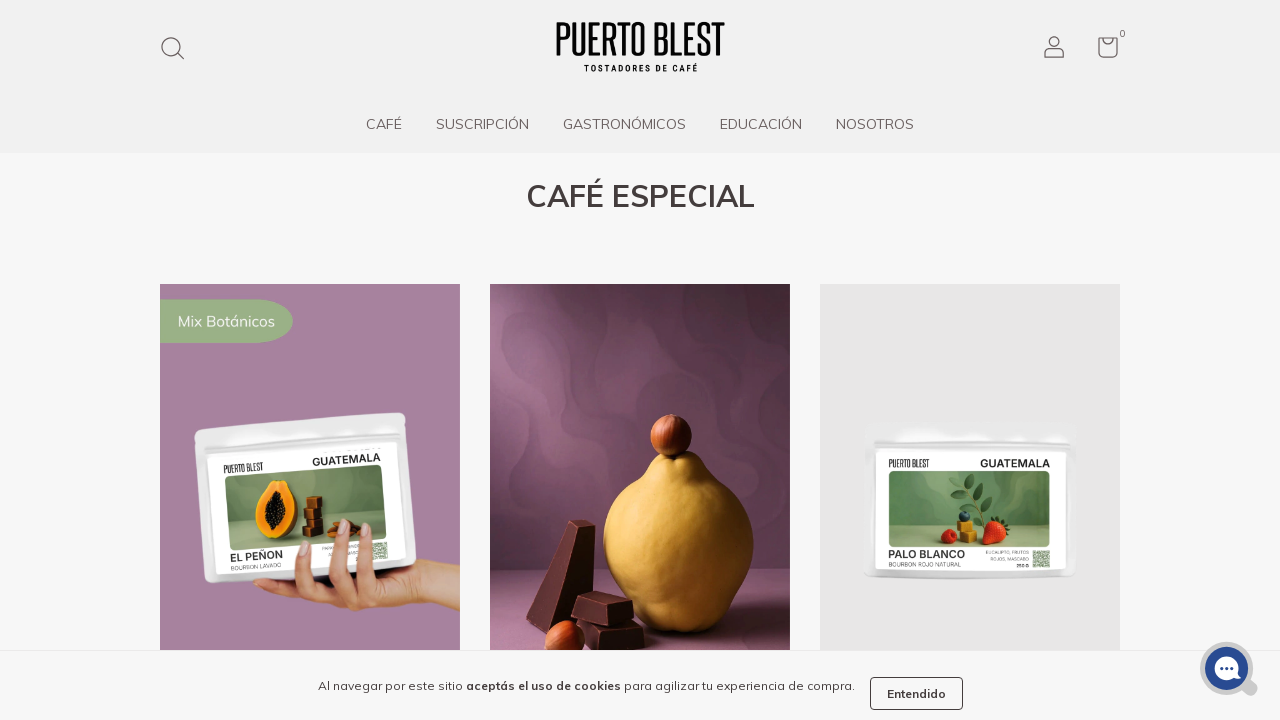